Tests keyboard input by sending the SPACE key to an input element and verifying the displayed result text confirms the key press was registered.

Starting URL: http://the-internet.herokuapp.com/key_presses

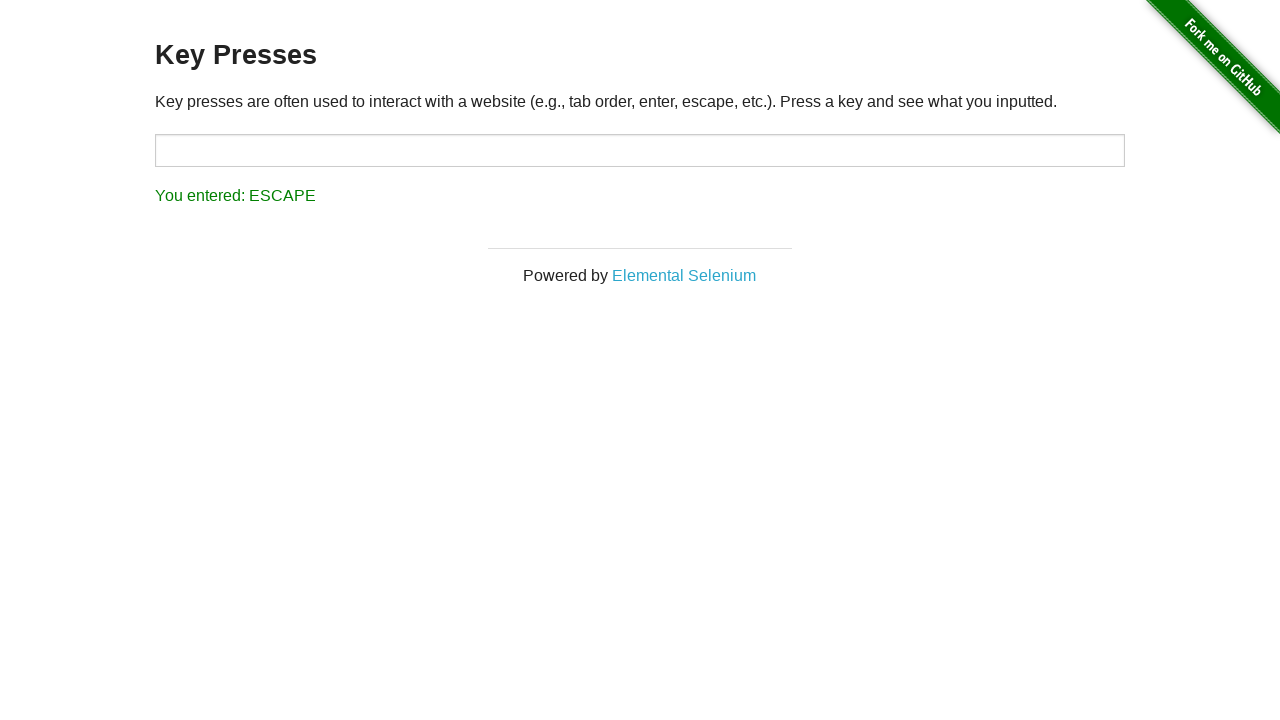

Pressed SPACE key on target input element on #target
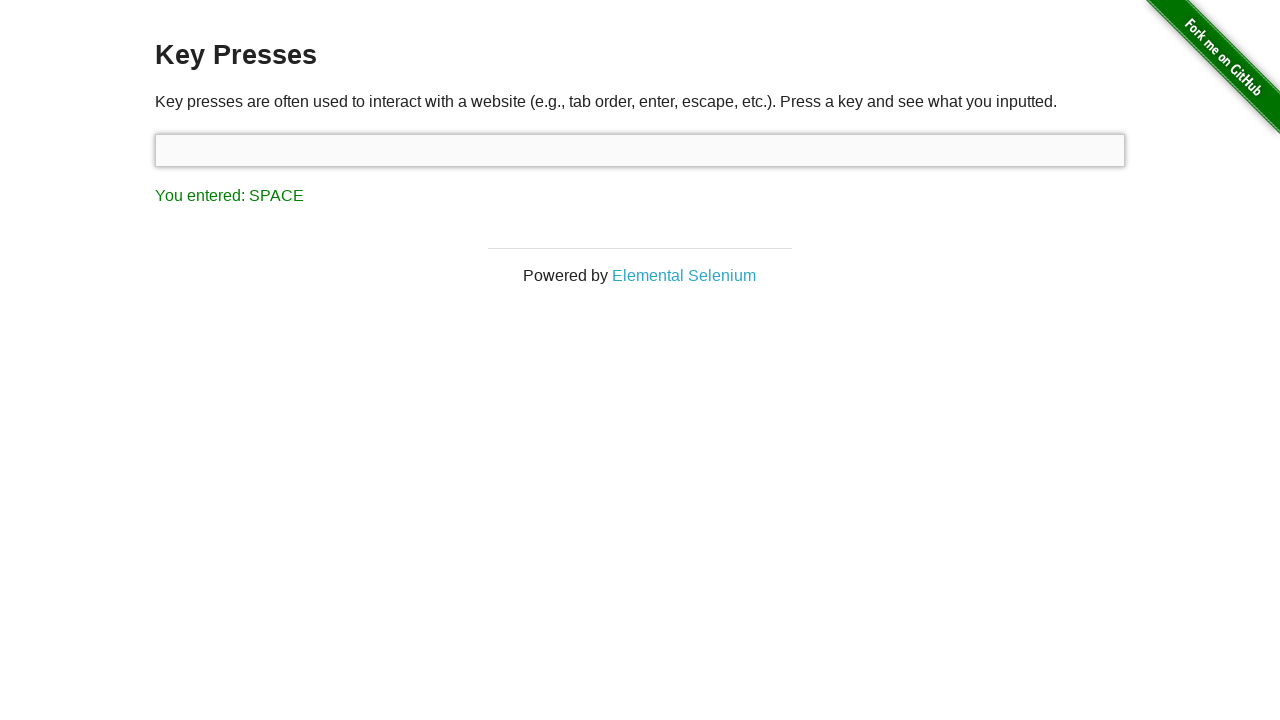

Result element loaded
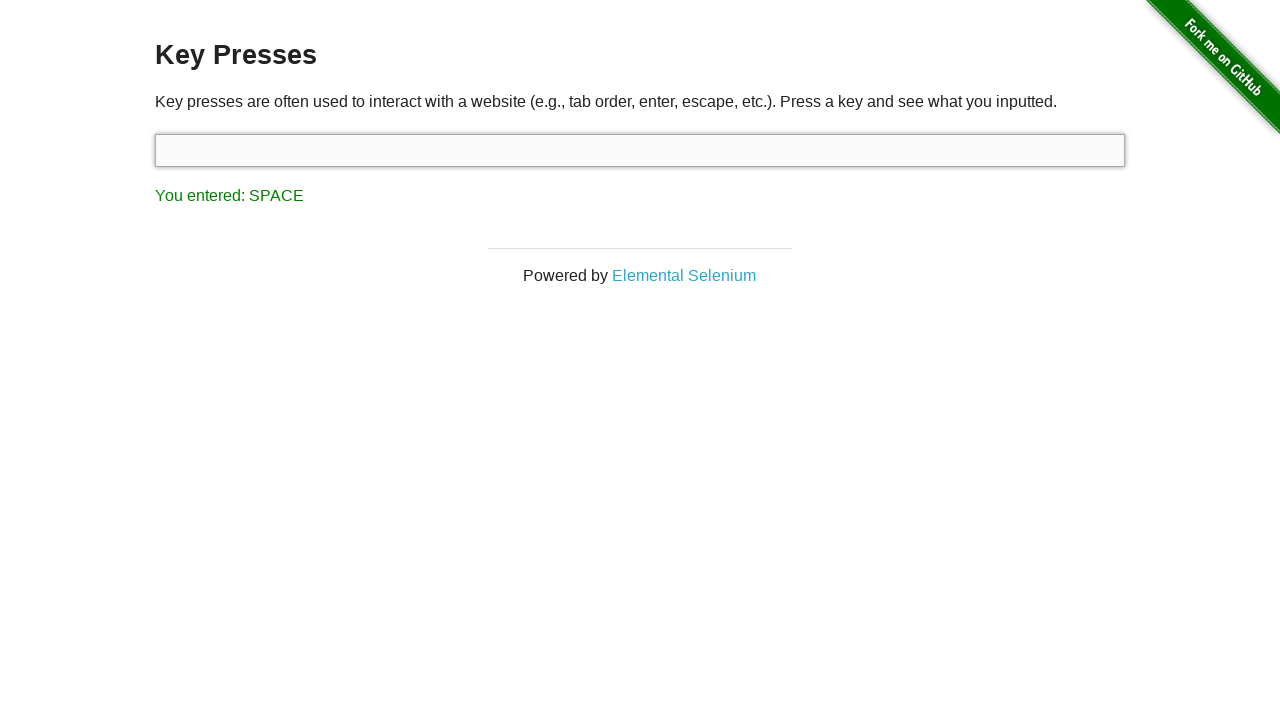

Retrieved result text content
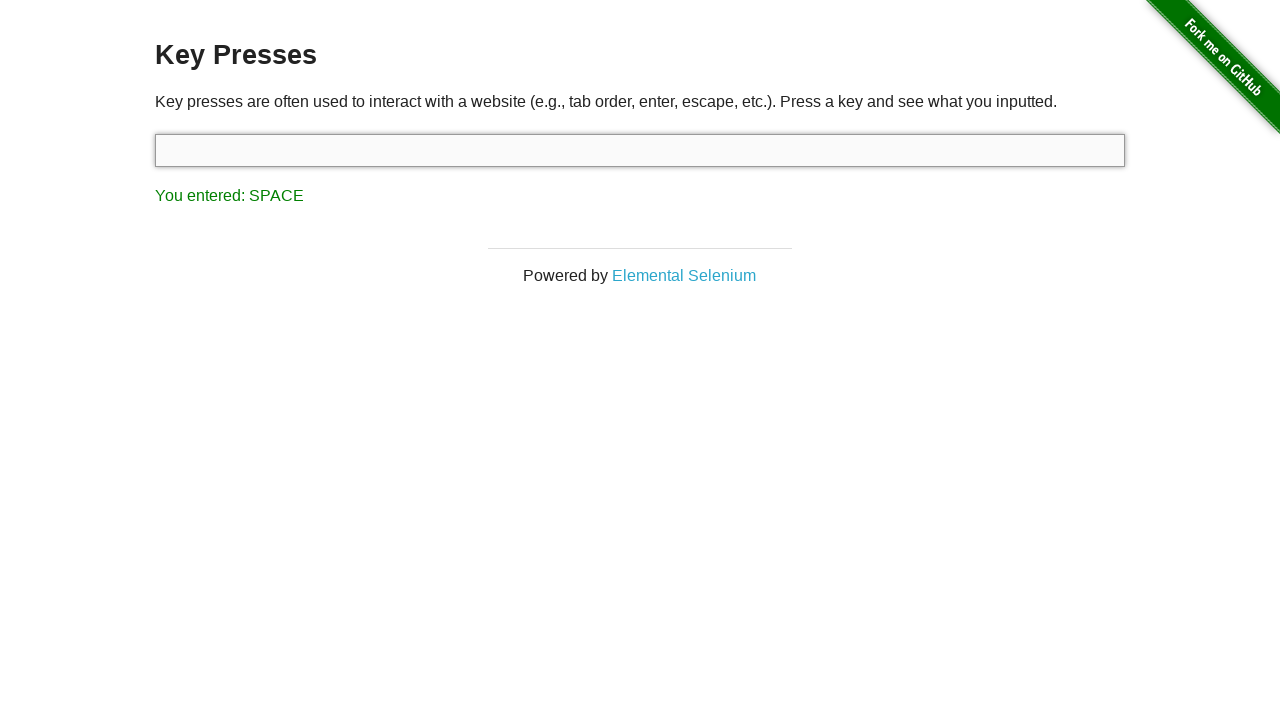

Verified result text shows 'You entered: SPACE'
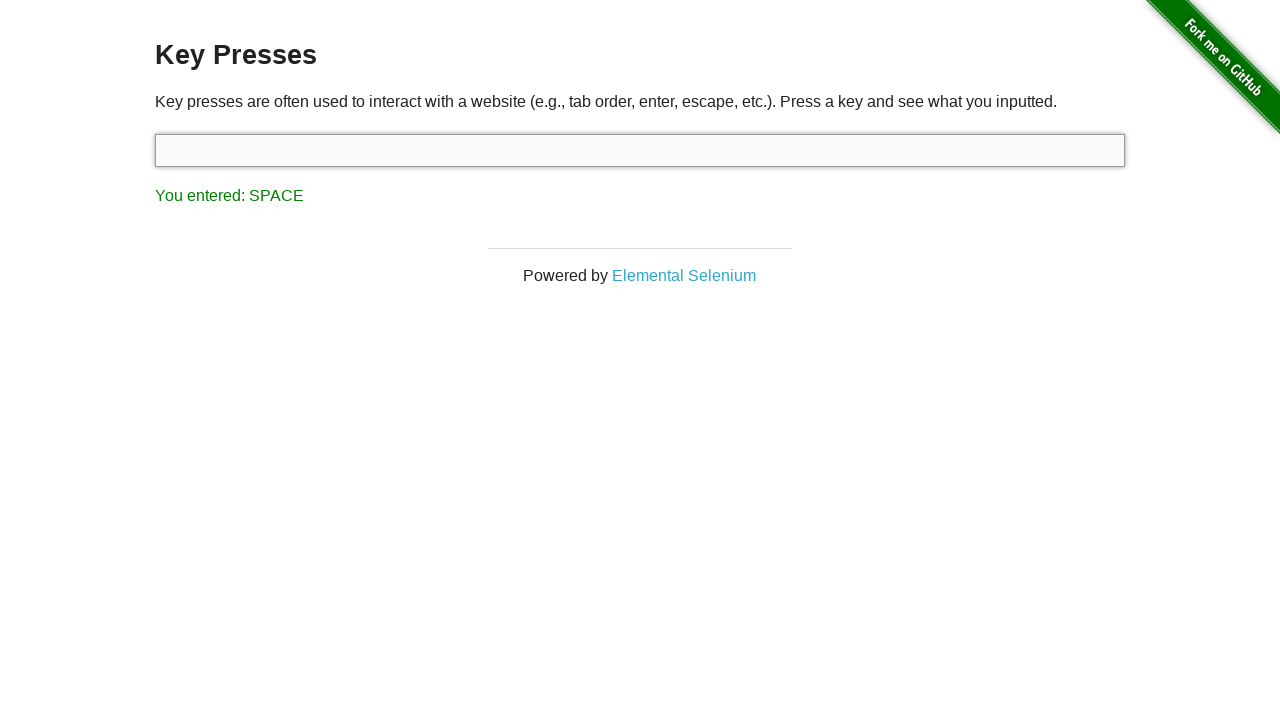

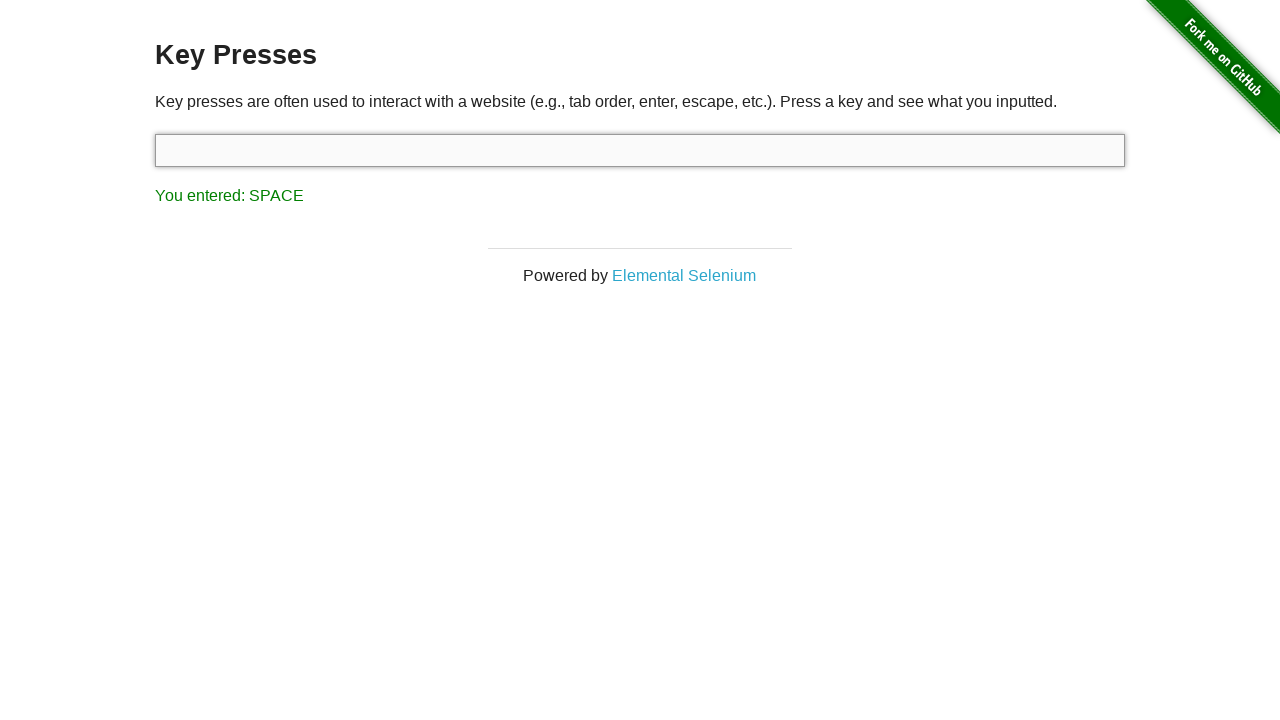